Tests navigation and form filling on ParaBank website by clicking various links and entering user information in the registration form

Starting URL: https://parabank.parasoft.com/parabank/index.htm

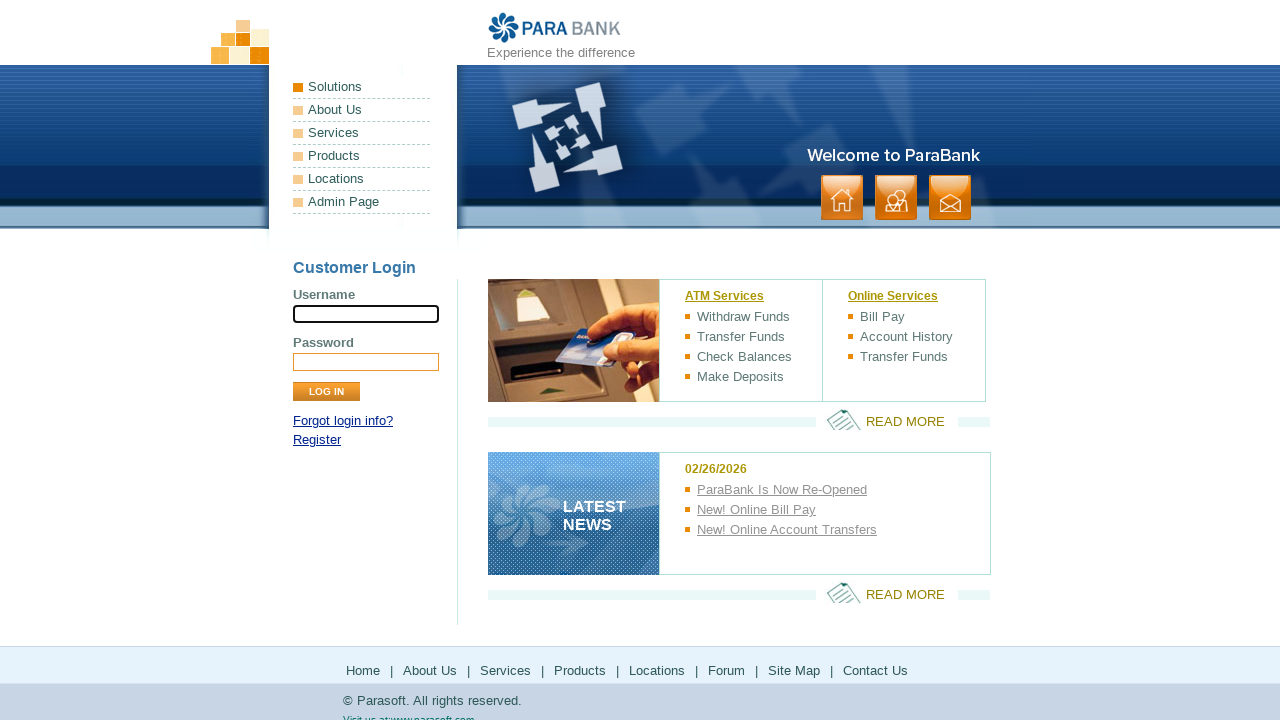

Clicked About Us link at (362, 110) on text='About Us'
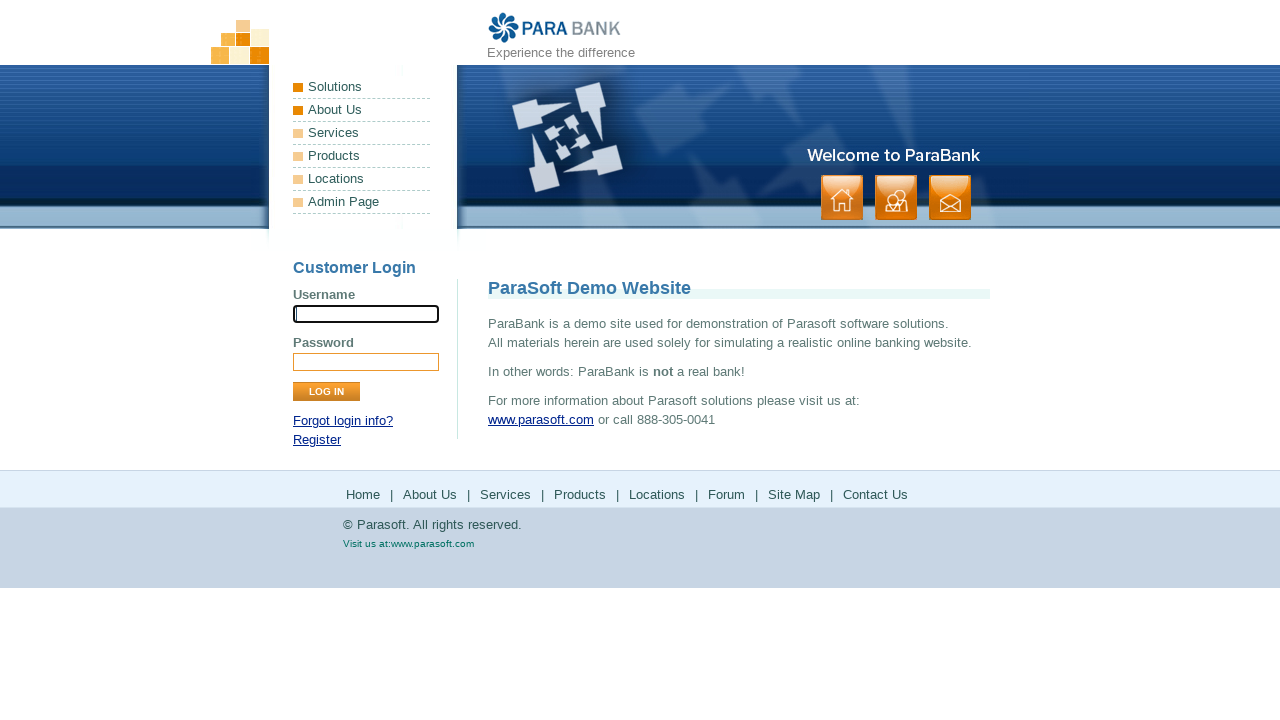

About Us page loaded
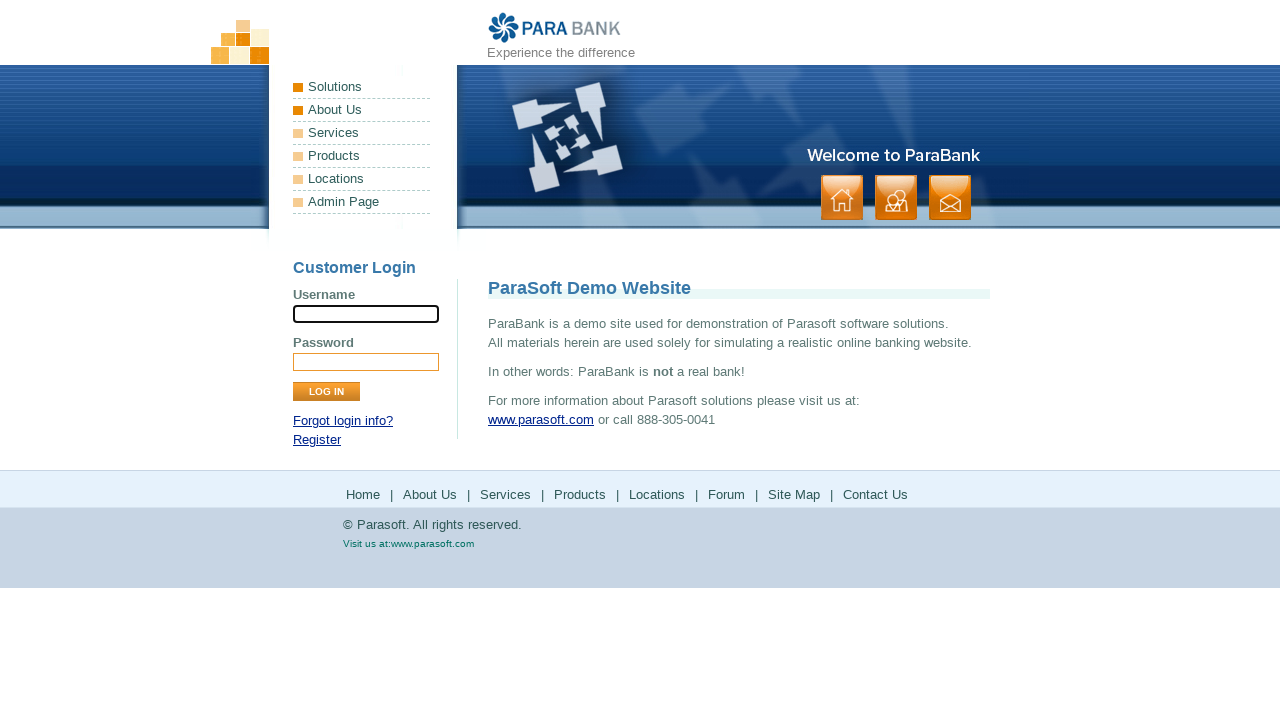

Clicked Services link at (362, 133) on text=/Ser/
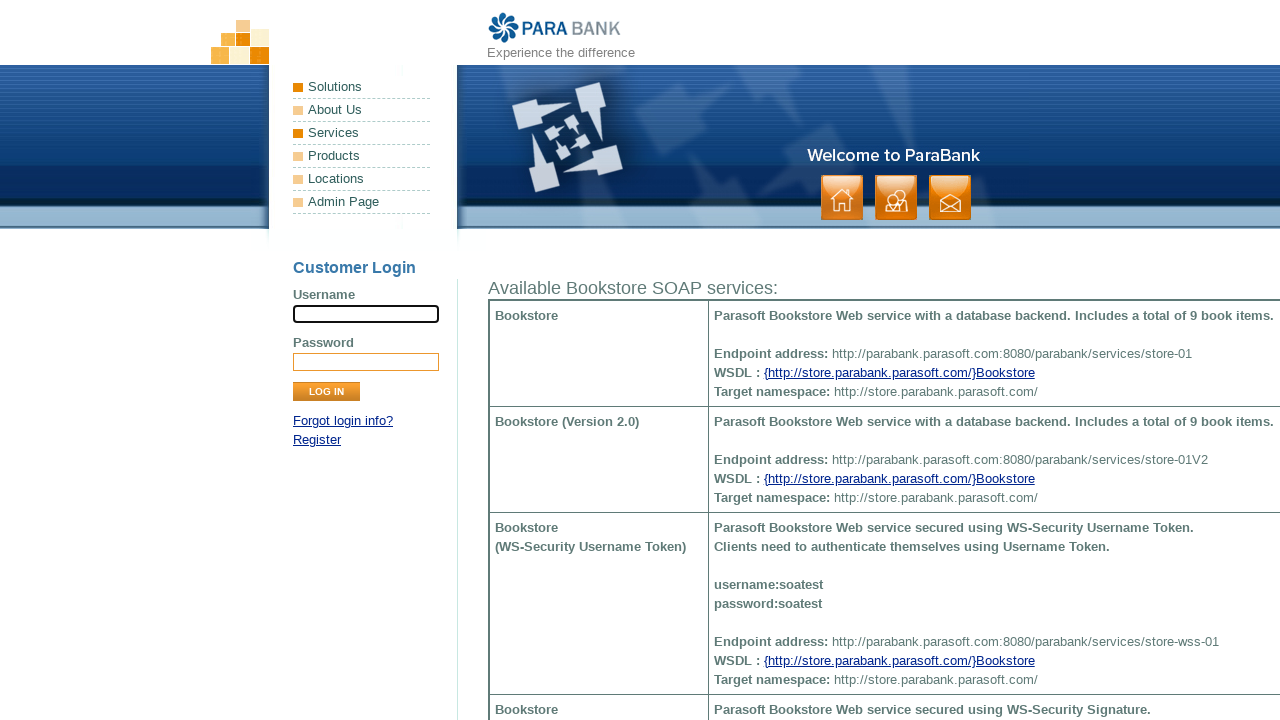

Services page loaded
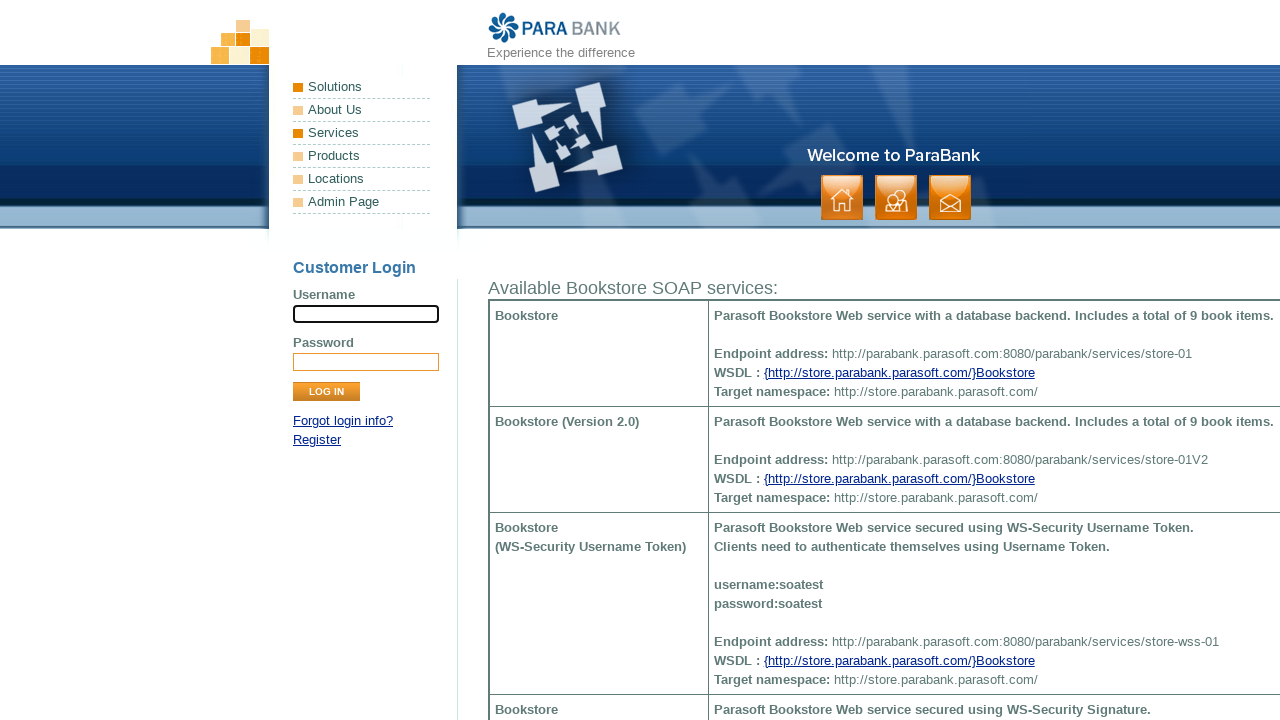

Clicked Register link at (317, 440) on text='Register'
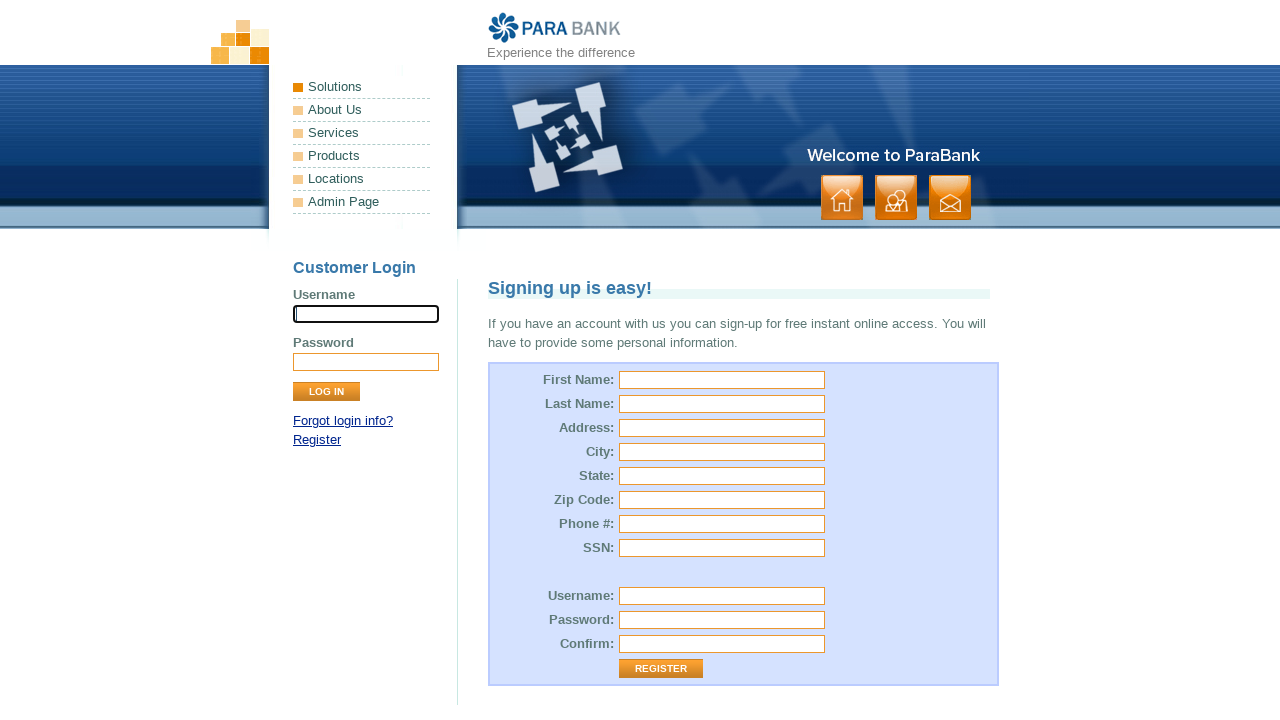

Registration page loaded
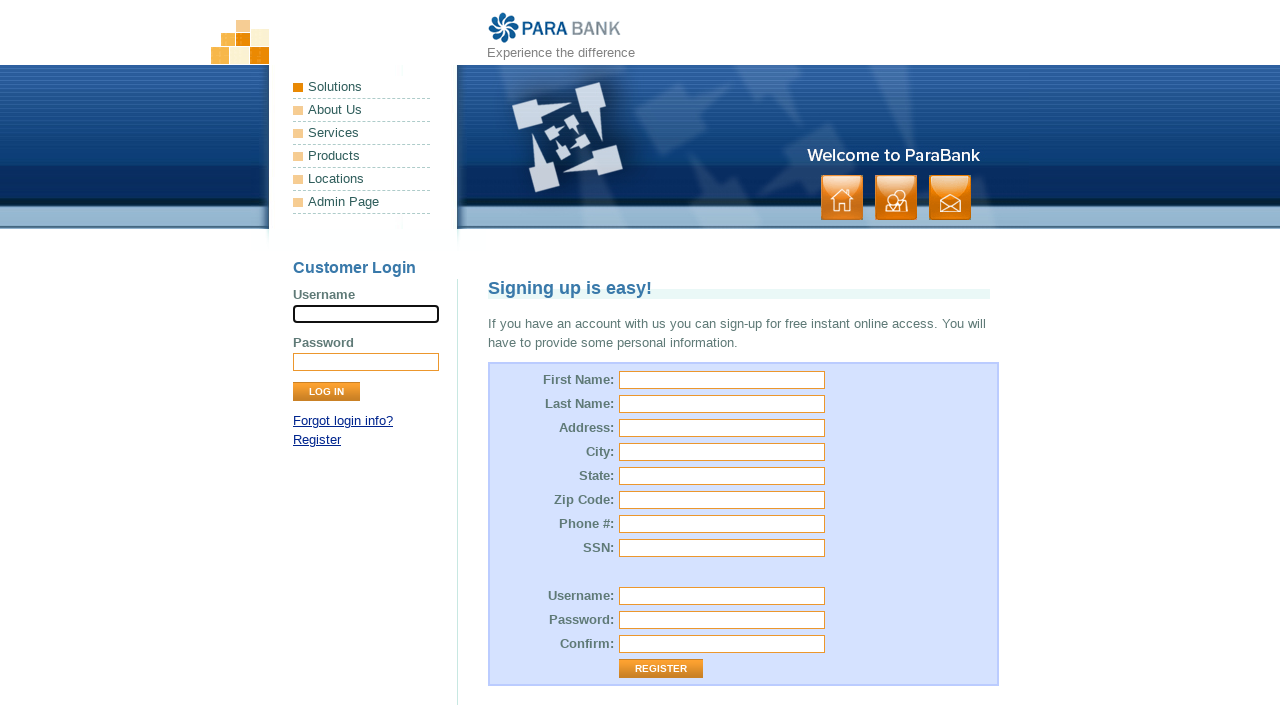

Entered first name 'John' in registration form on input[name='customer.firstName']
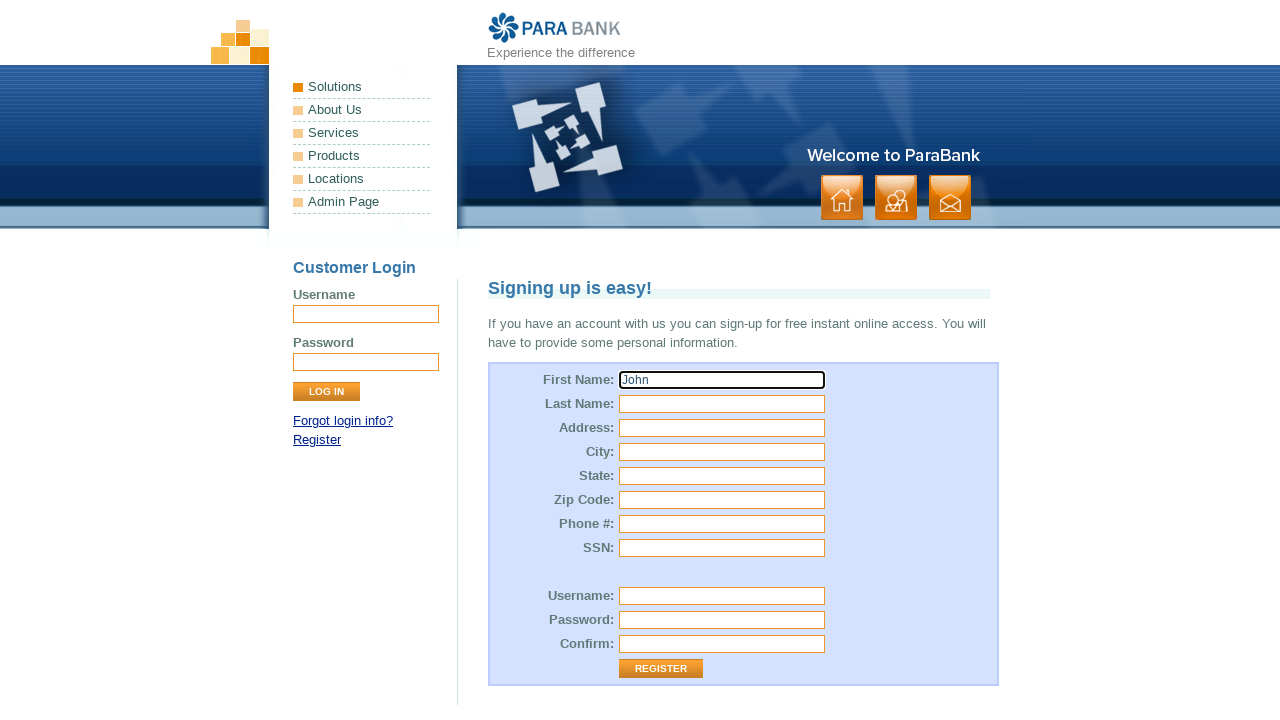

Entered last name 'Adam' in registration form on #customer\.lastName
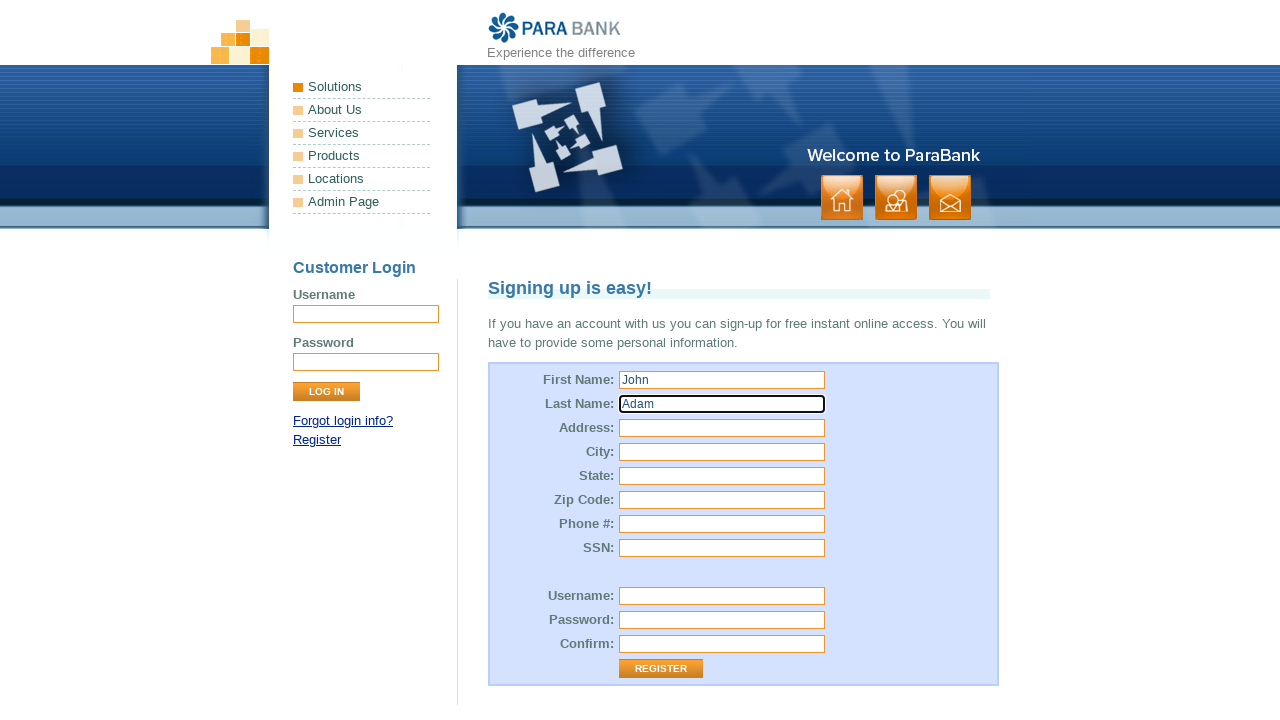

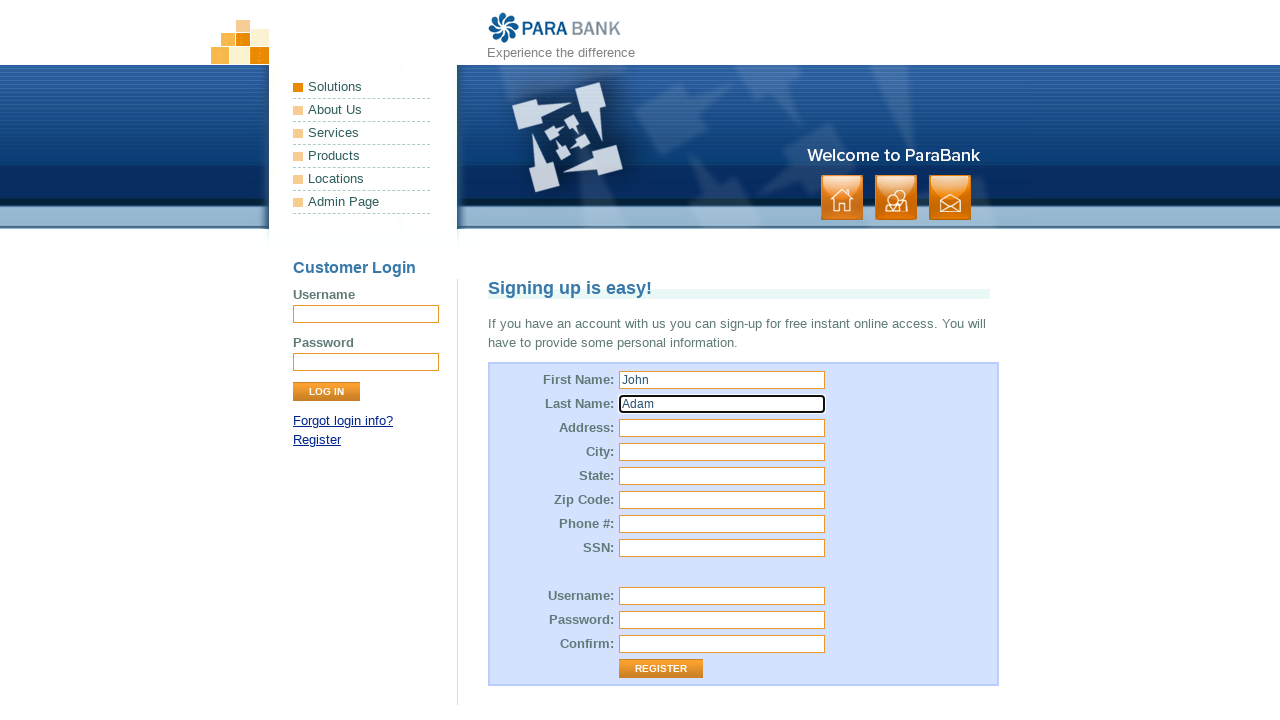